Tests JavaScript confirm dialog by clicking the JS Confirm button, dismissing the alert, and verifying the cancel message

Starting URL: https://the-internet.herokuapp.com/javascript_alerts

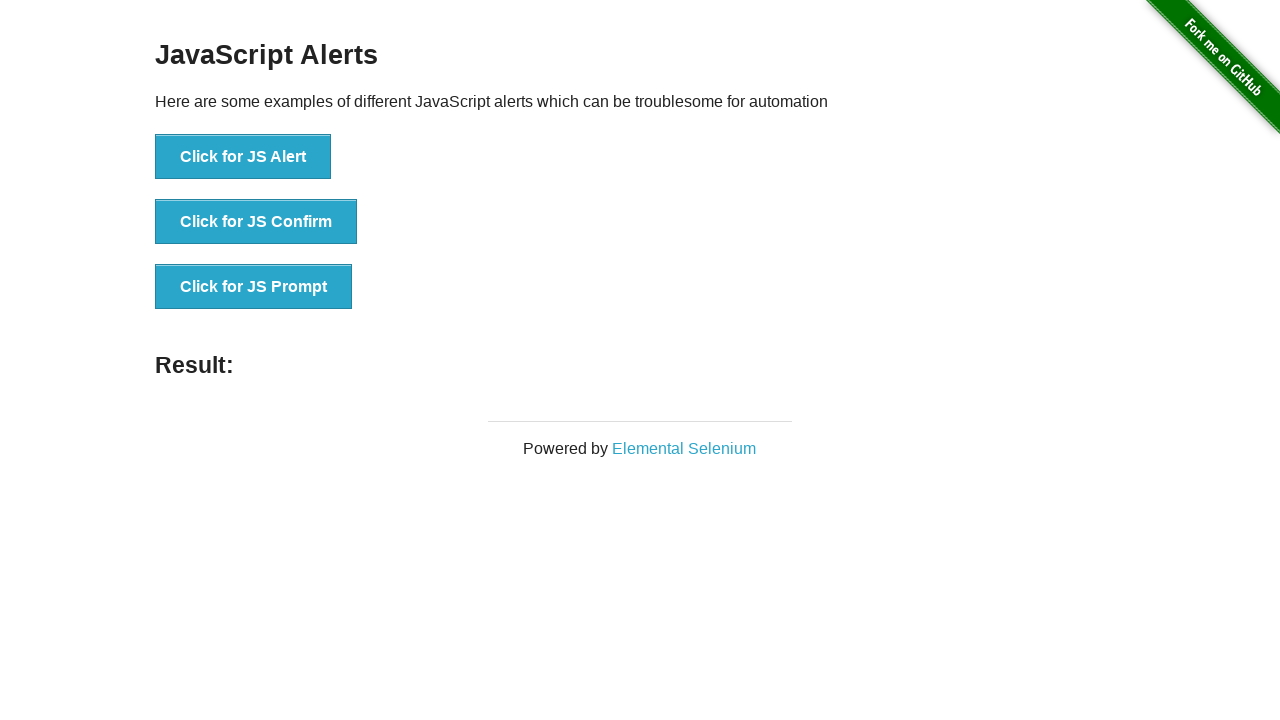

Set up dialog handler to dismiss alerts
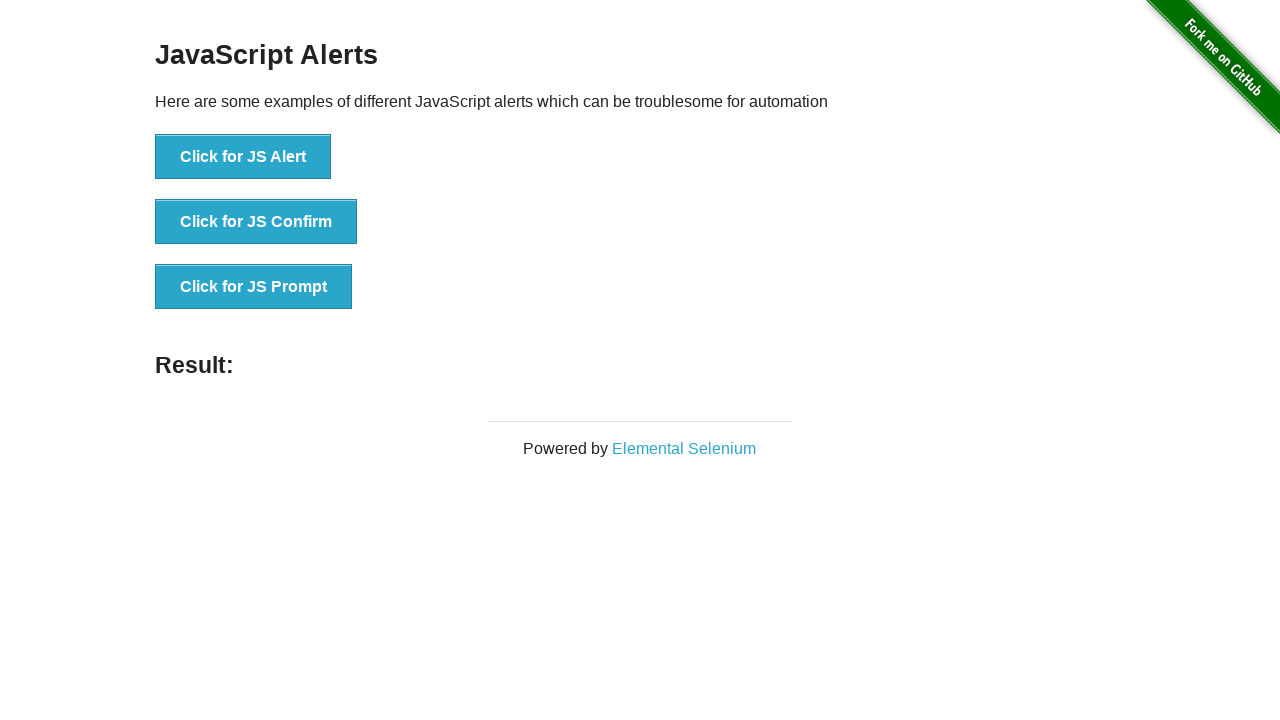

Clicked JS Confirm button at (256, 222) on xpath=//button[text()='Click for JS Confirm']
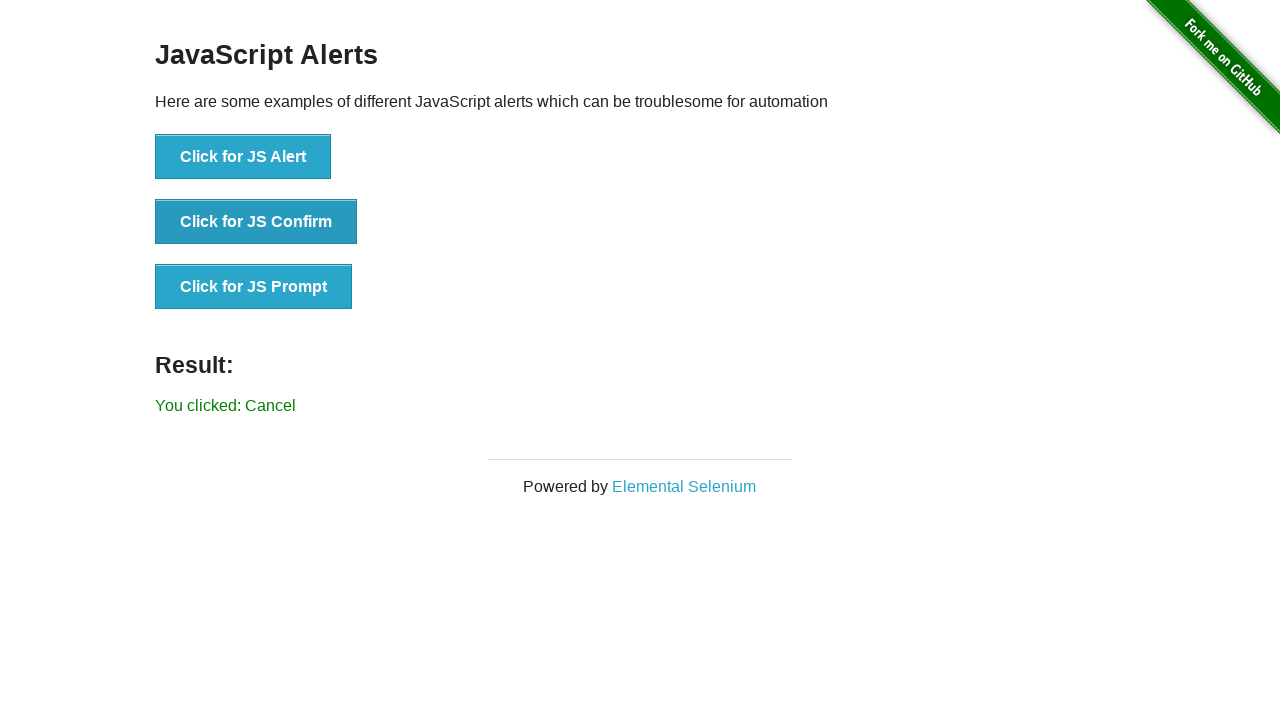

Located result element
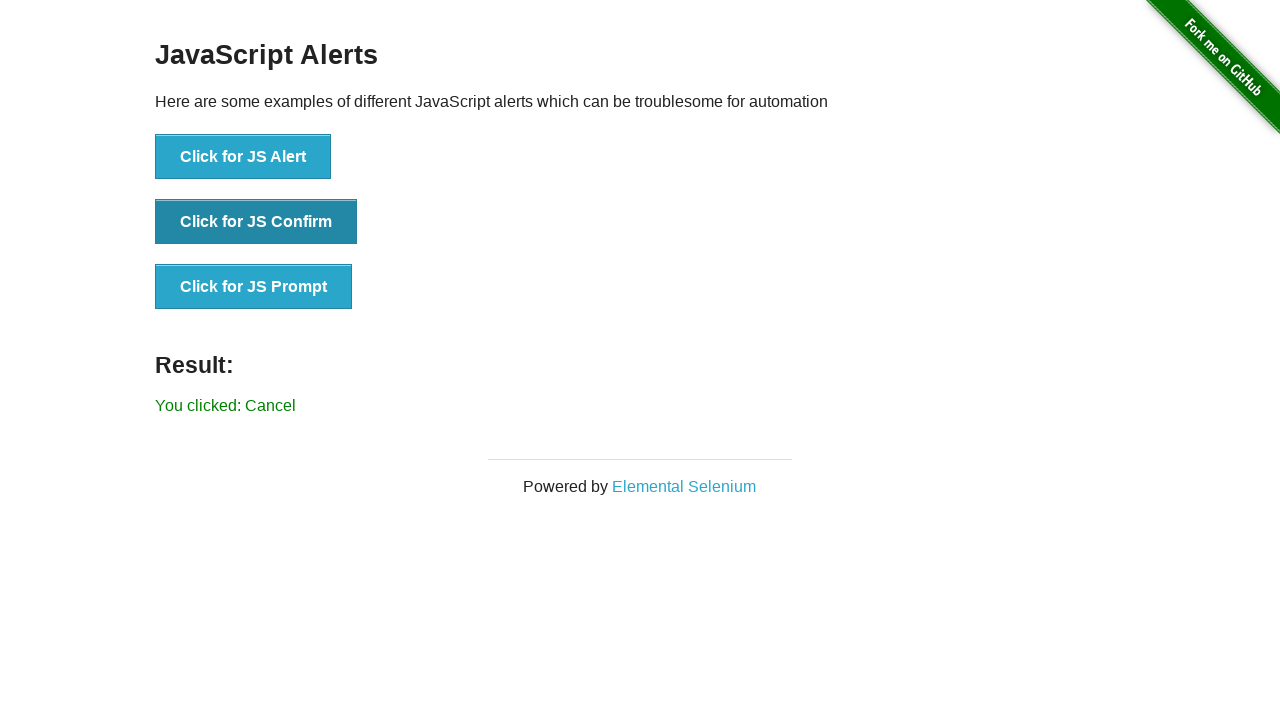

Verified result text shows 'You clicked: Cancel'
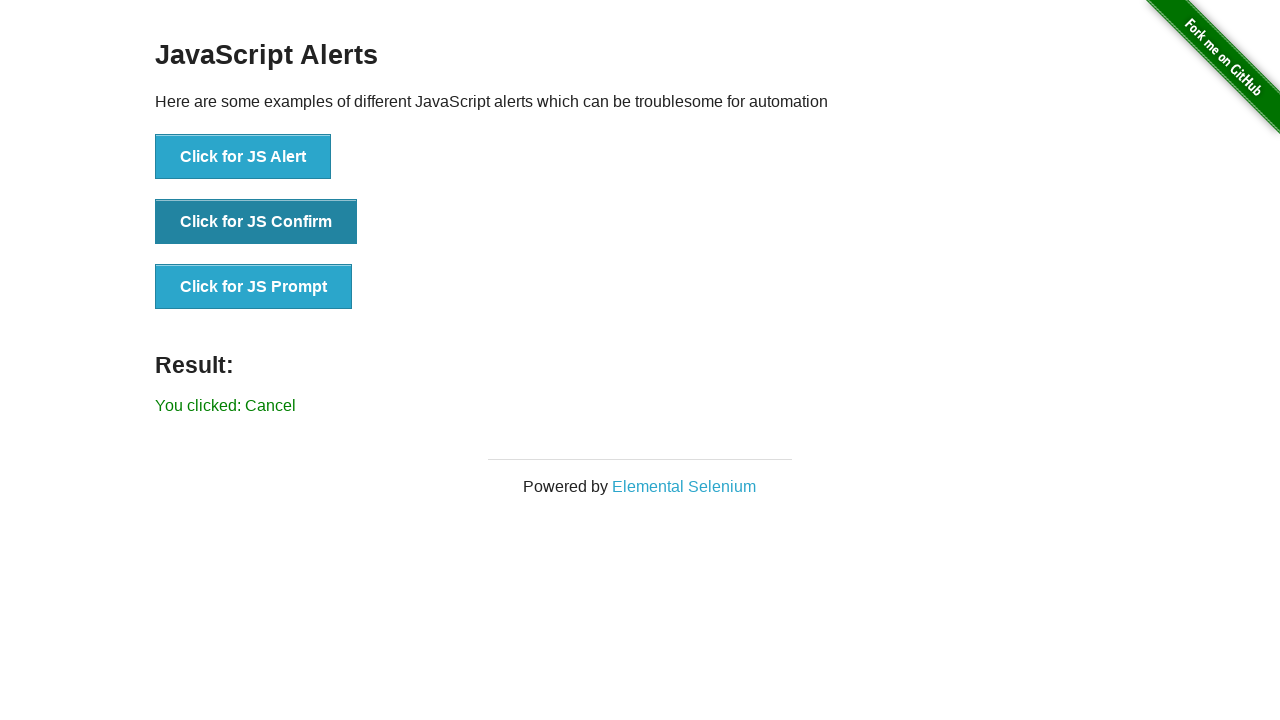

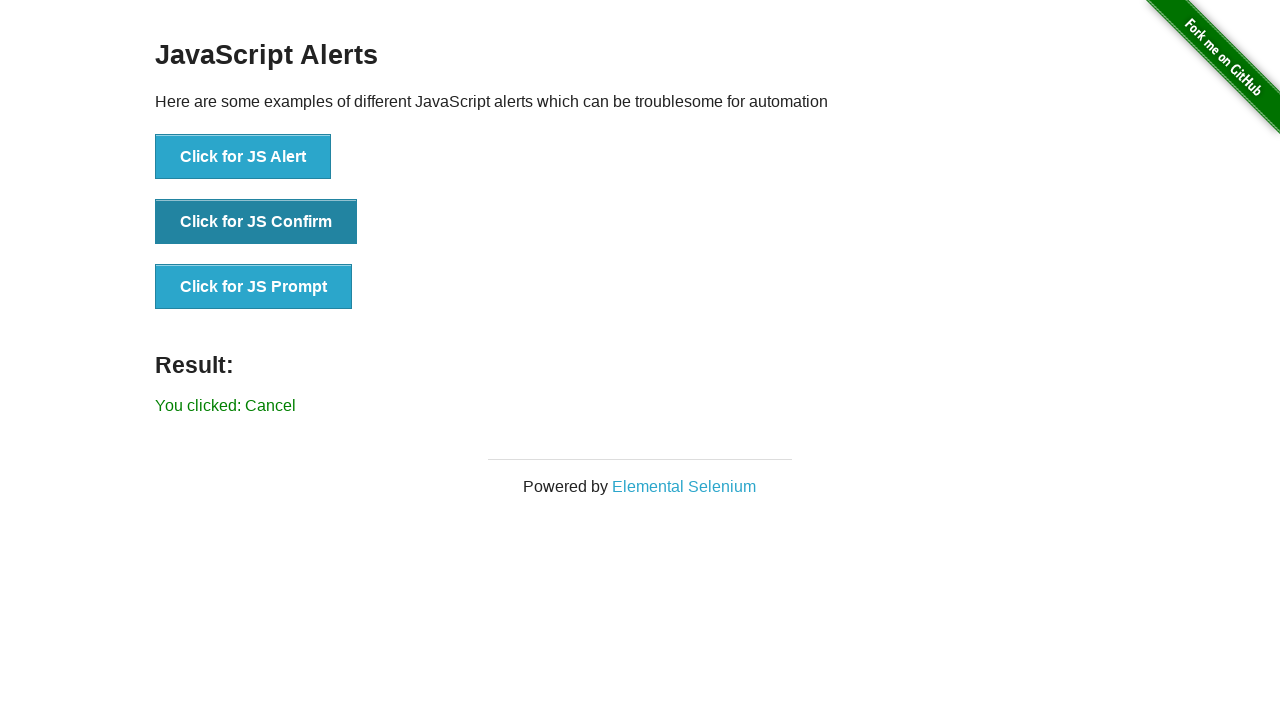